Tests iframe navigation by switching to nested iframes and verifying content within them

Starting URL: https://www.w3schools.com/tags/tryit.asp?filename=tryhtml_iframe

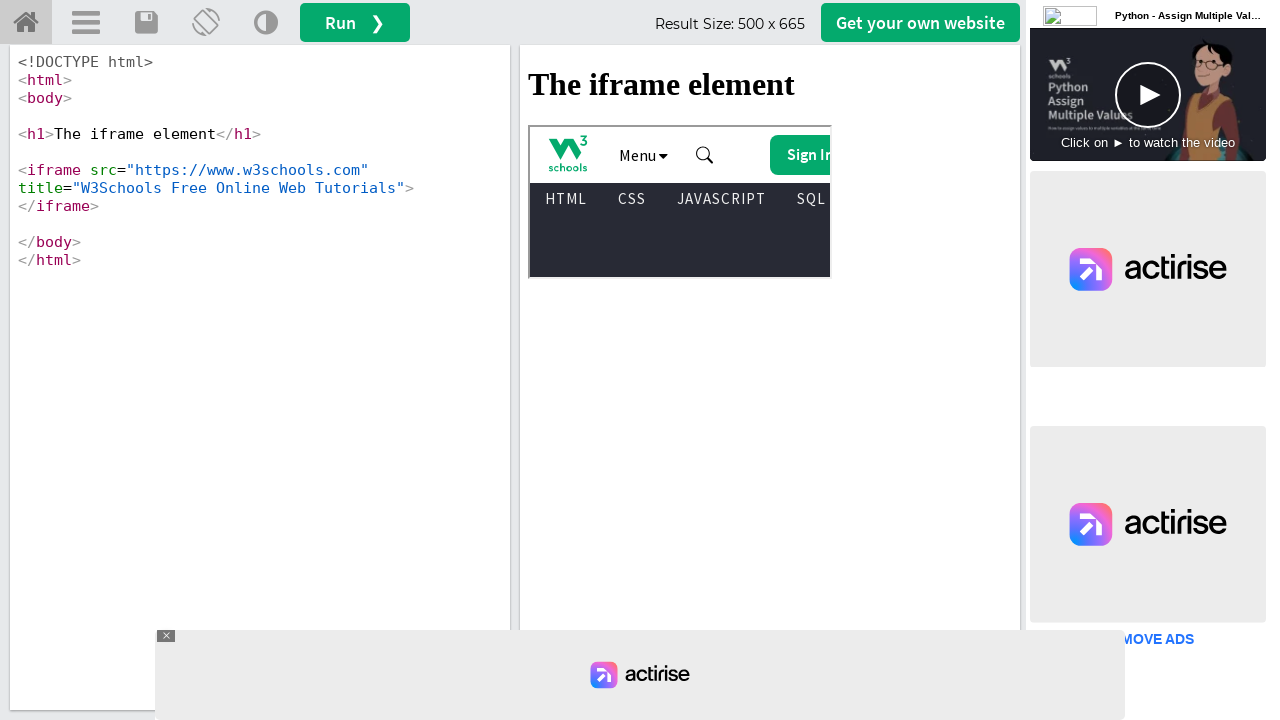

Waited for main iframe with id 'iframeResult' to load
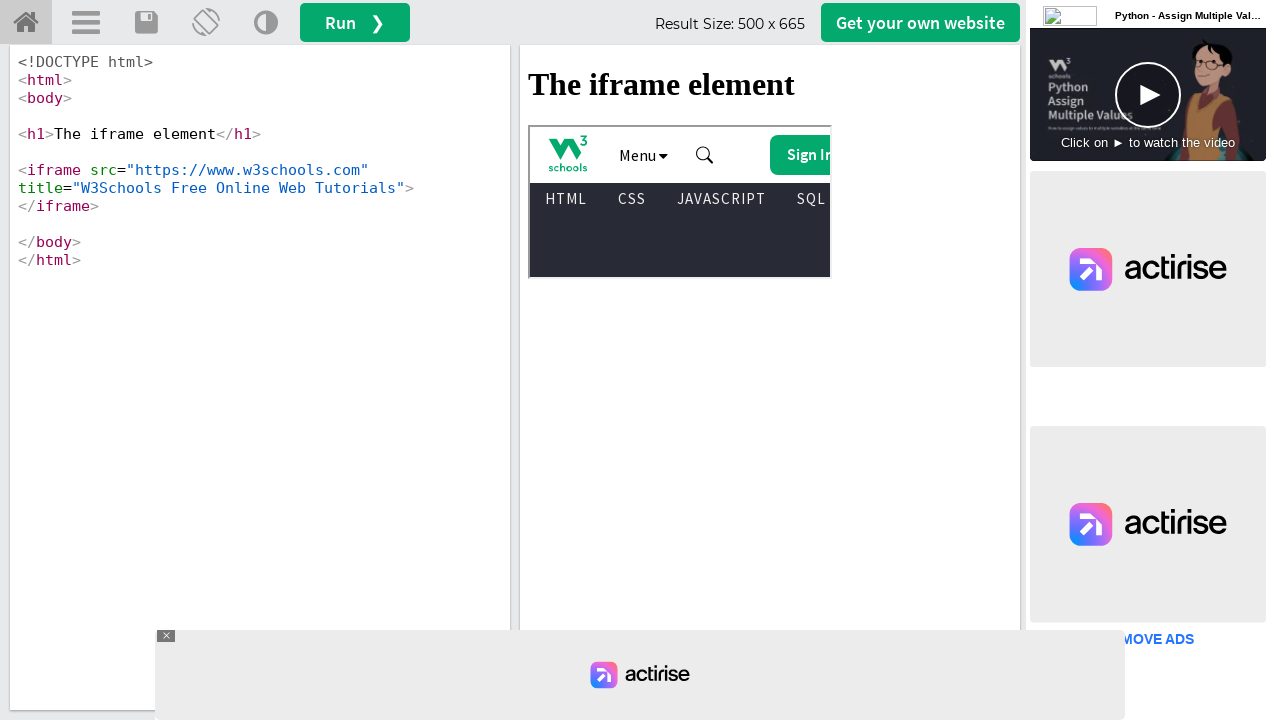

Retrieved main iframe 'iframeResult'
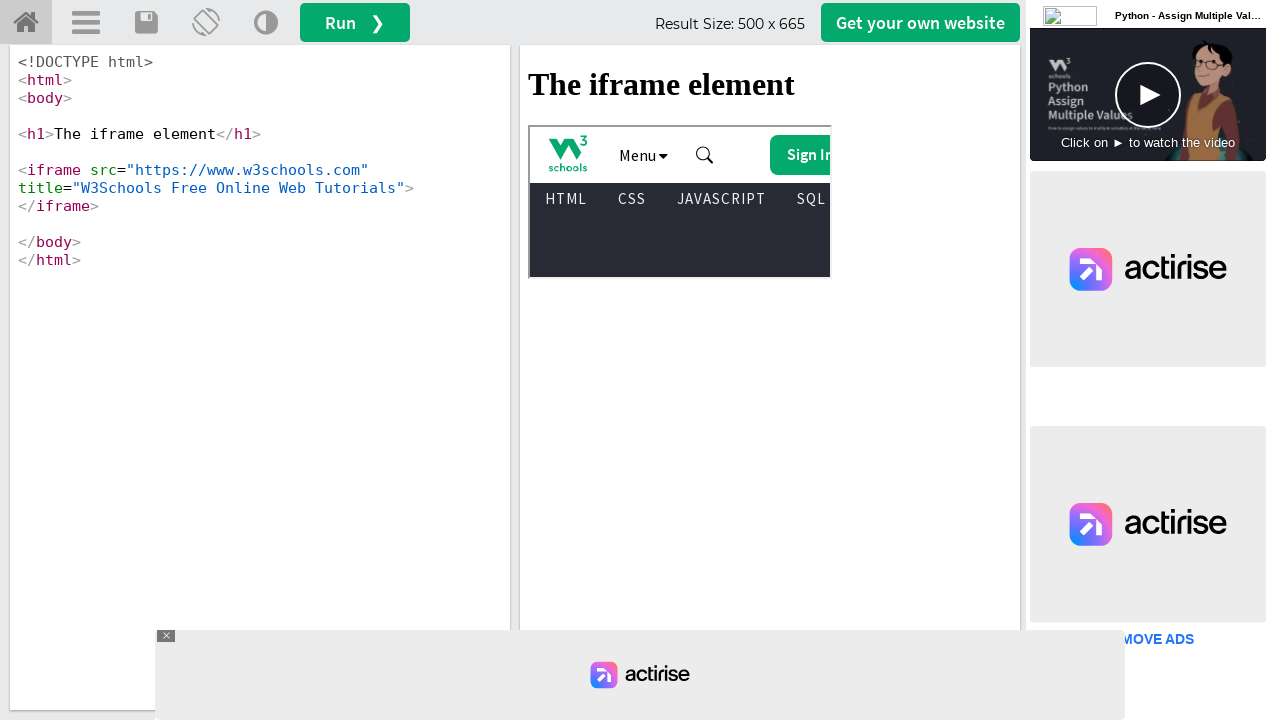

Waited for nested iframe within main frame to load
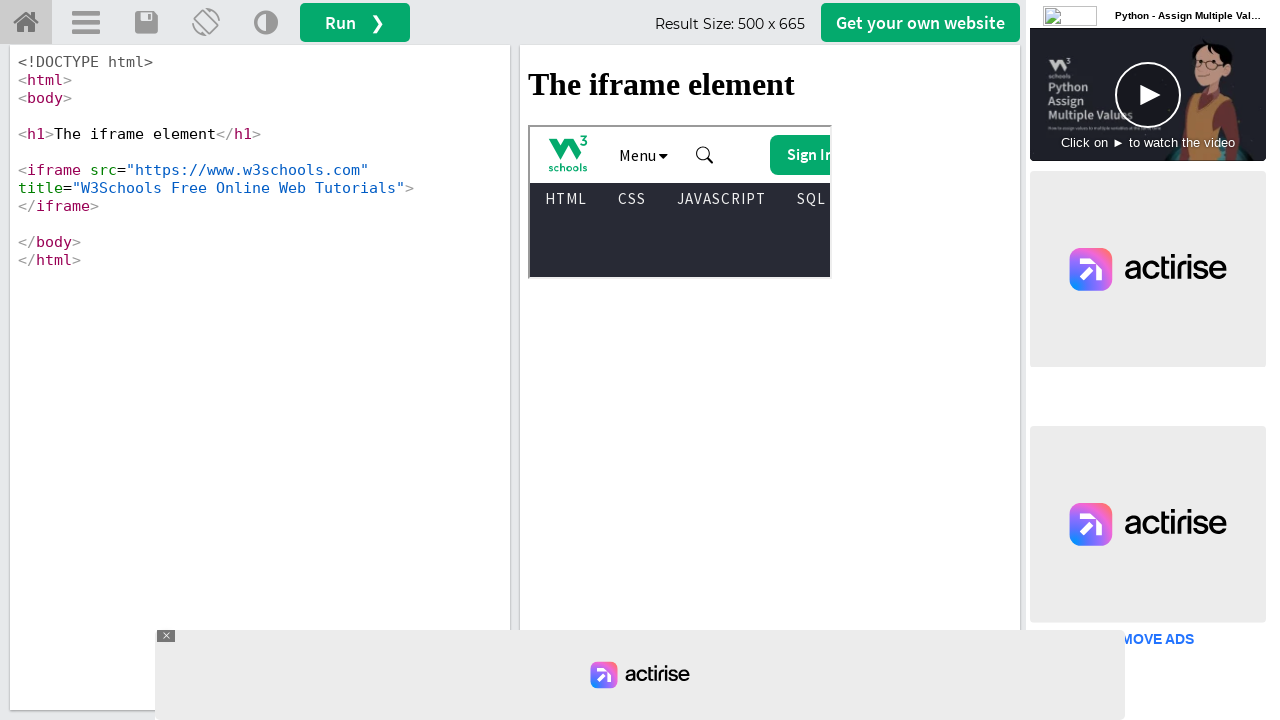

Selected nested iframe element
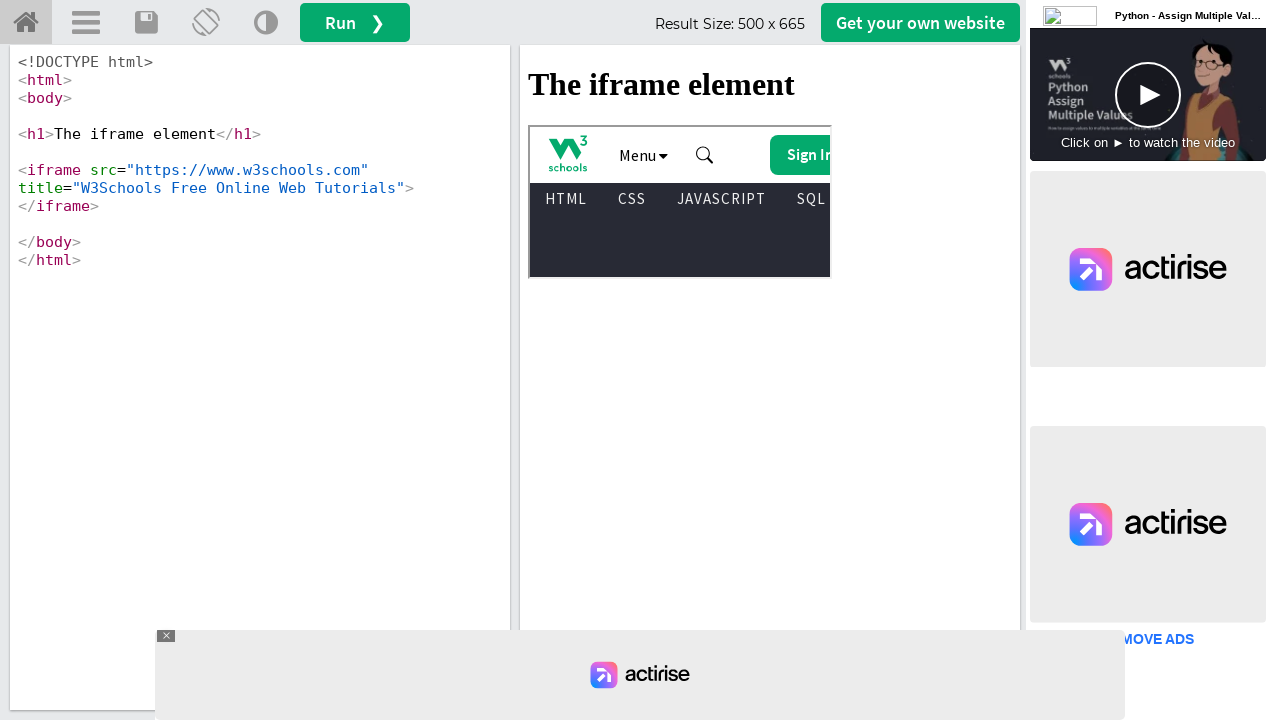

Retrieved 'src' attribute from nested iframe
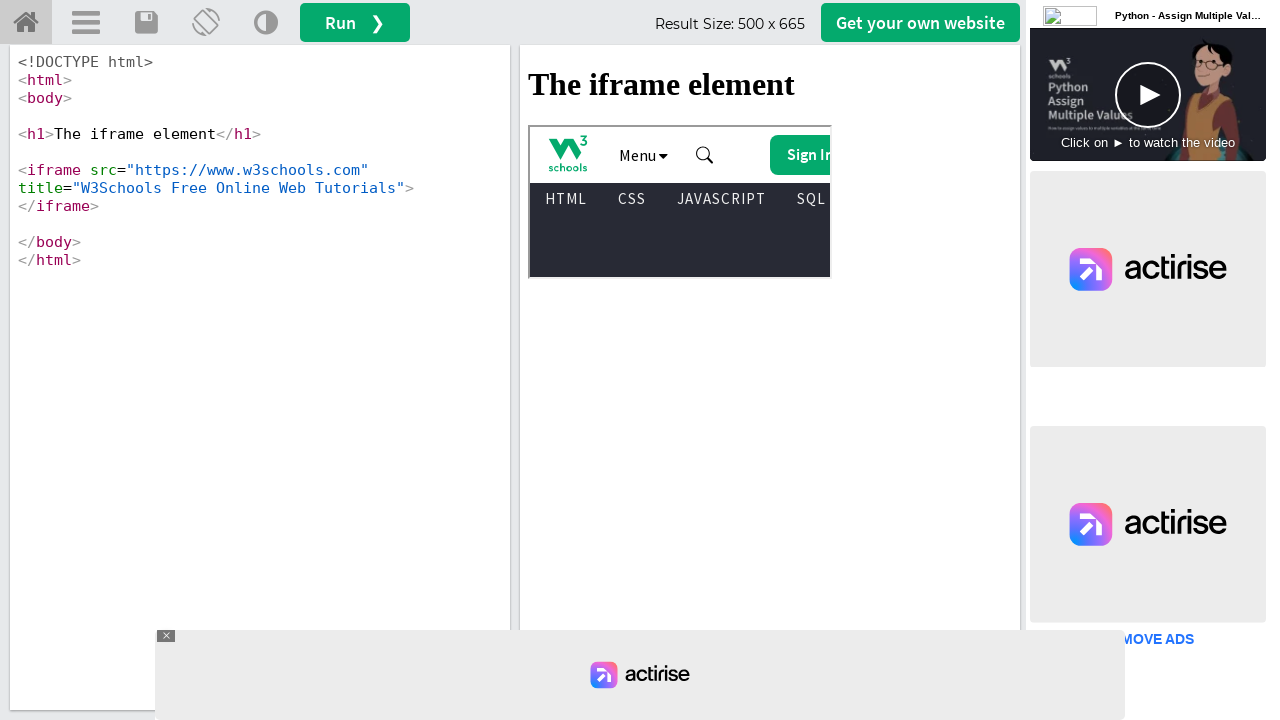

Converted relative iframe URL to absolute: https://www.w3schools.com
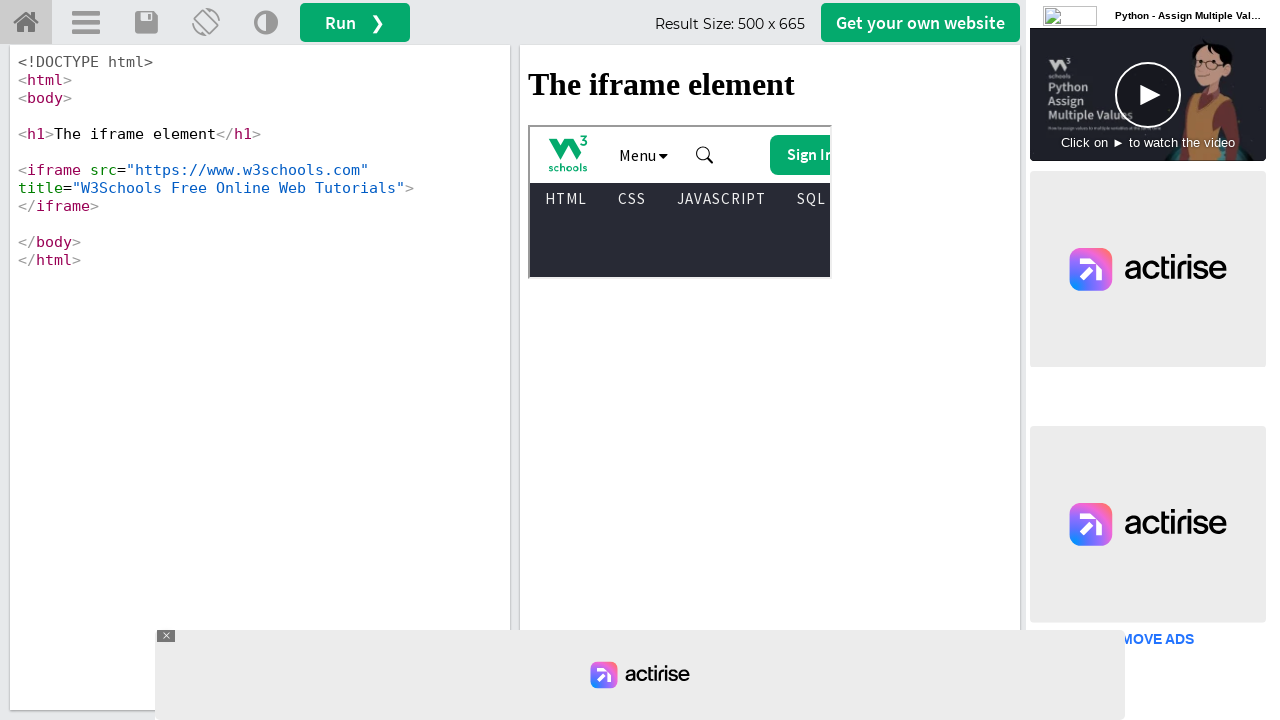

Opened new page and navigated to nested iframe URL: https://www.w3schools.com
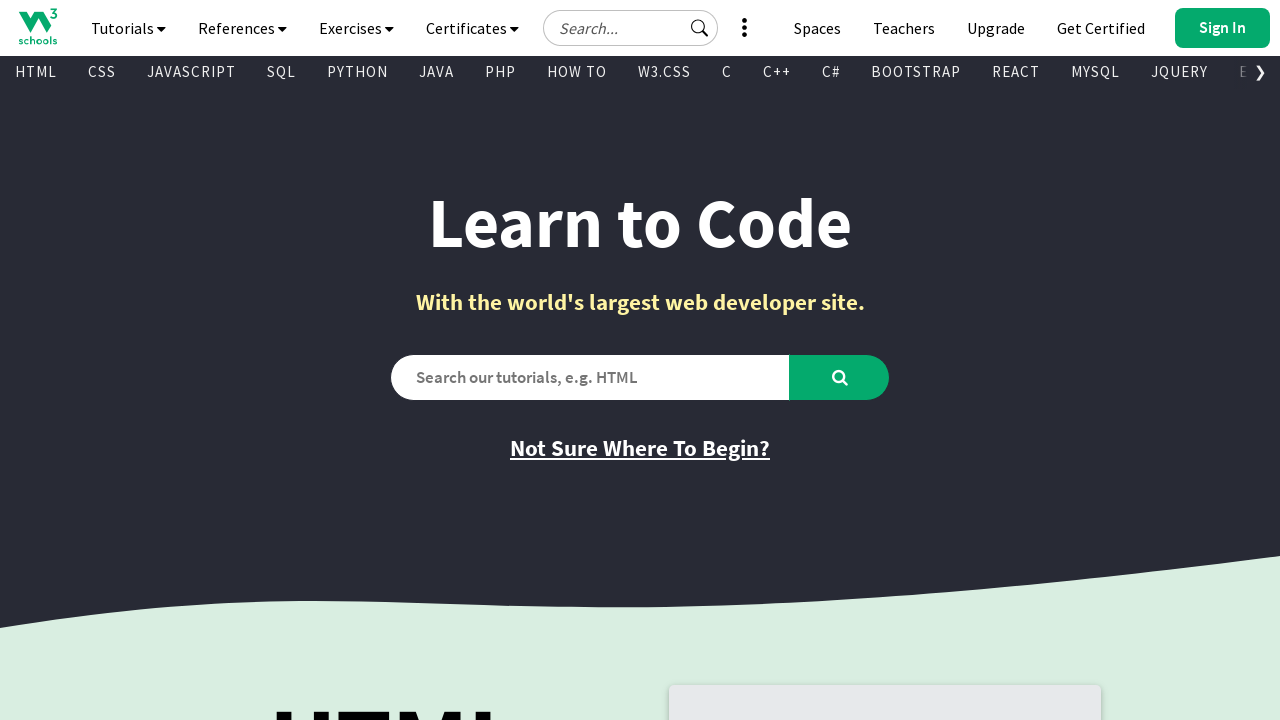

Retrieved page title: 'W3Schools Online Web Tutorials'
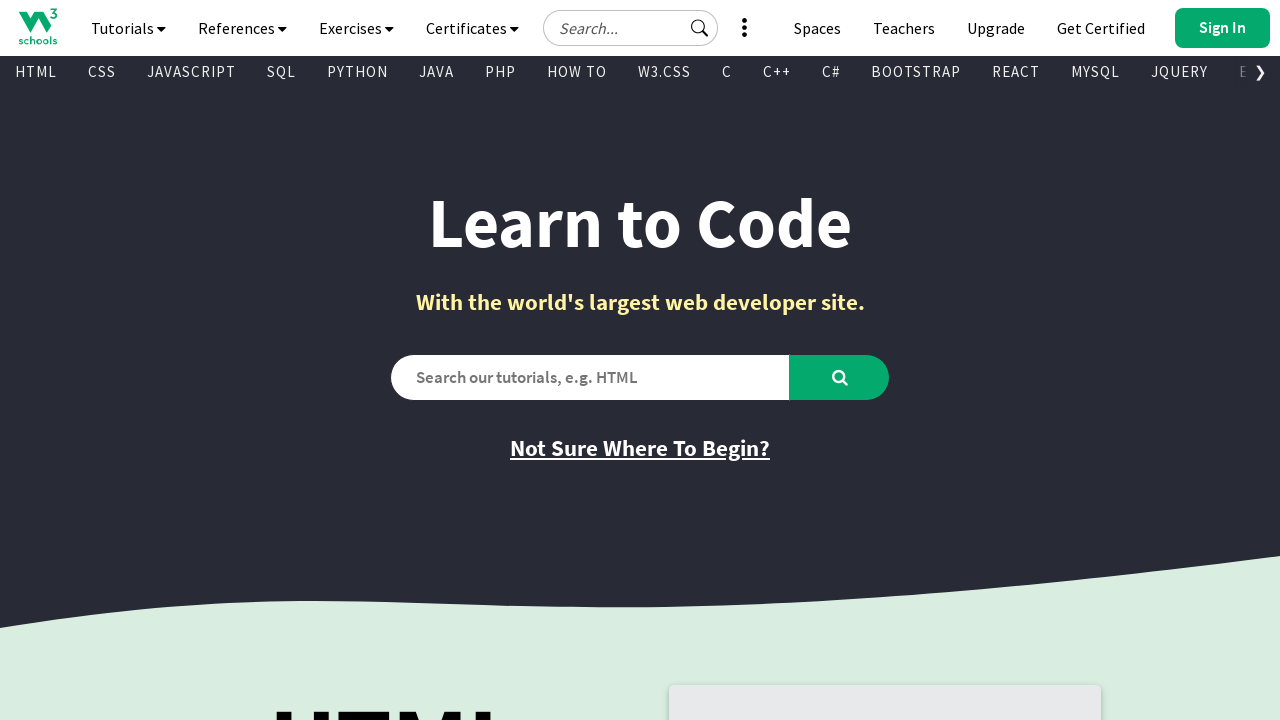

Verified page title contains expected text: 'W3Schools Online Web Tutorials'
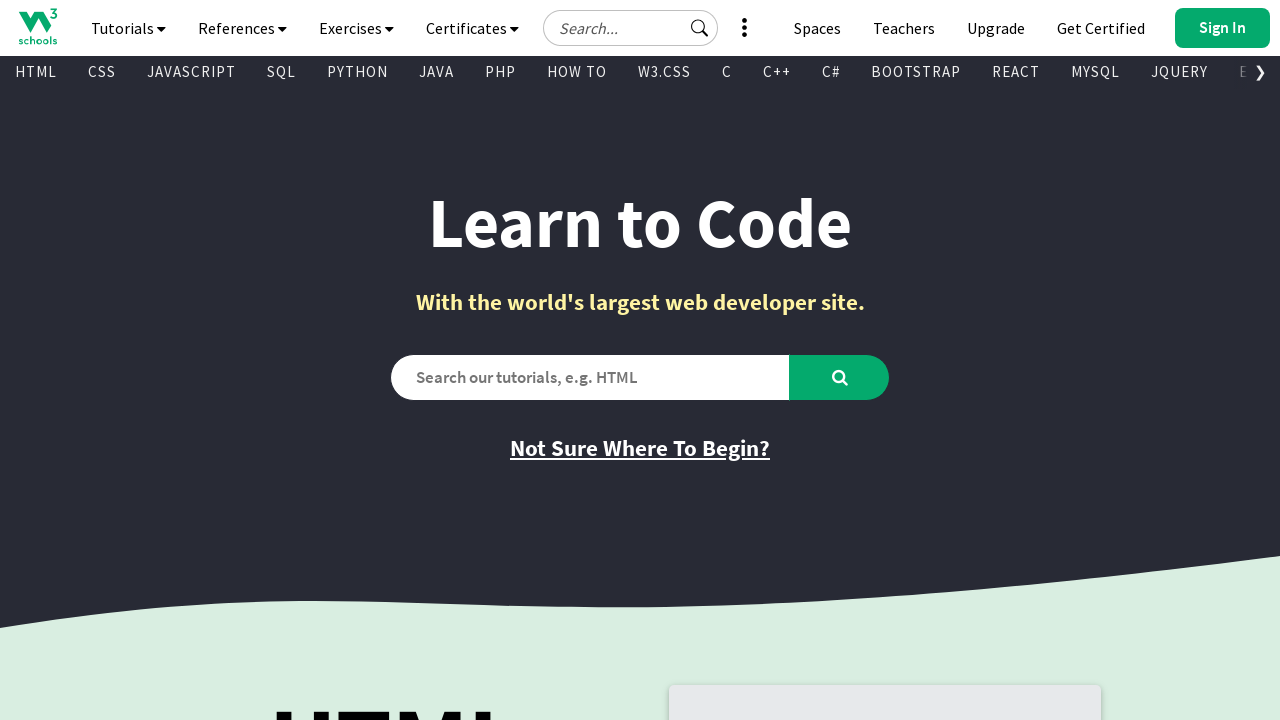

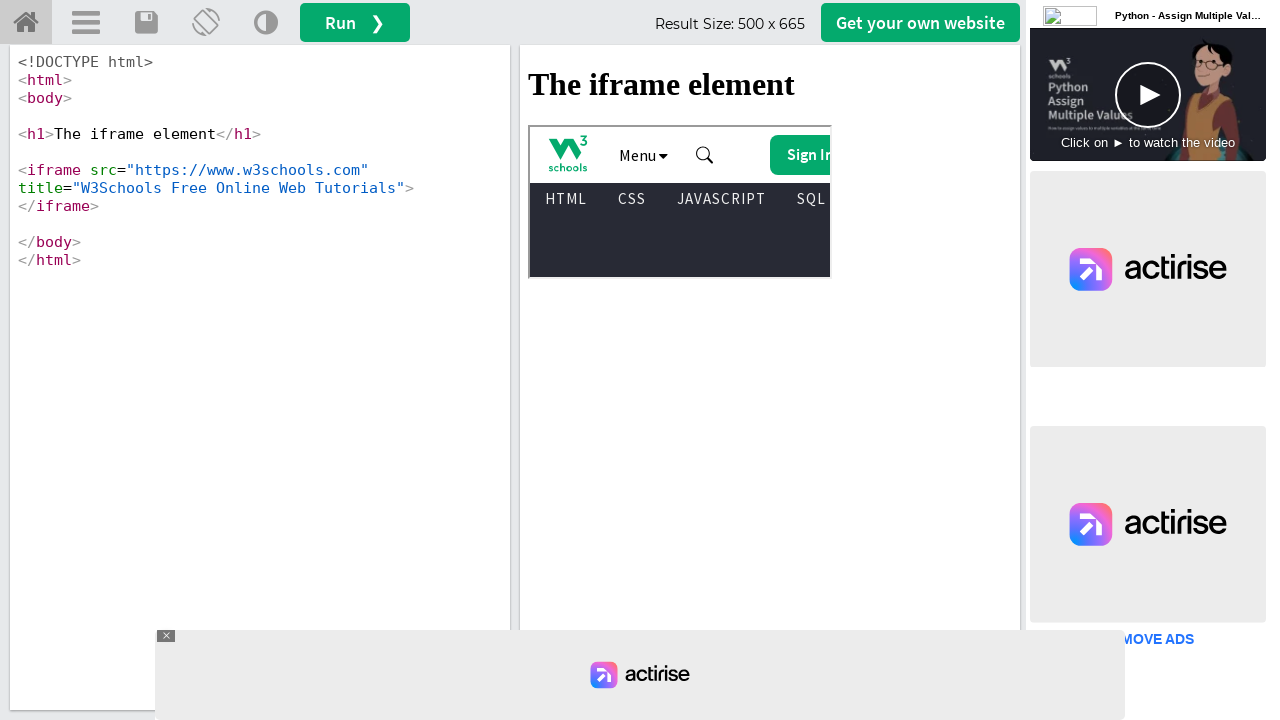